Tests the Playwright documentation homepage by verifying the page title, checking the "Get Started" link attribute, clicking on it, and confirming the Introduction section is visible.

Starting URL: https://playwright.dev/

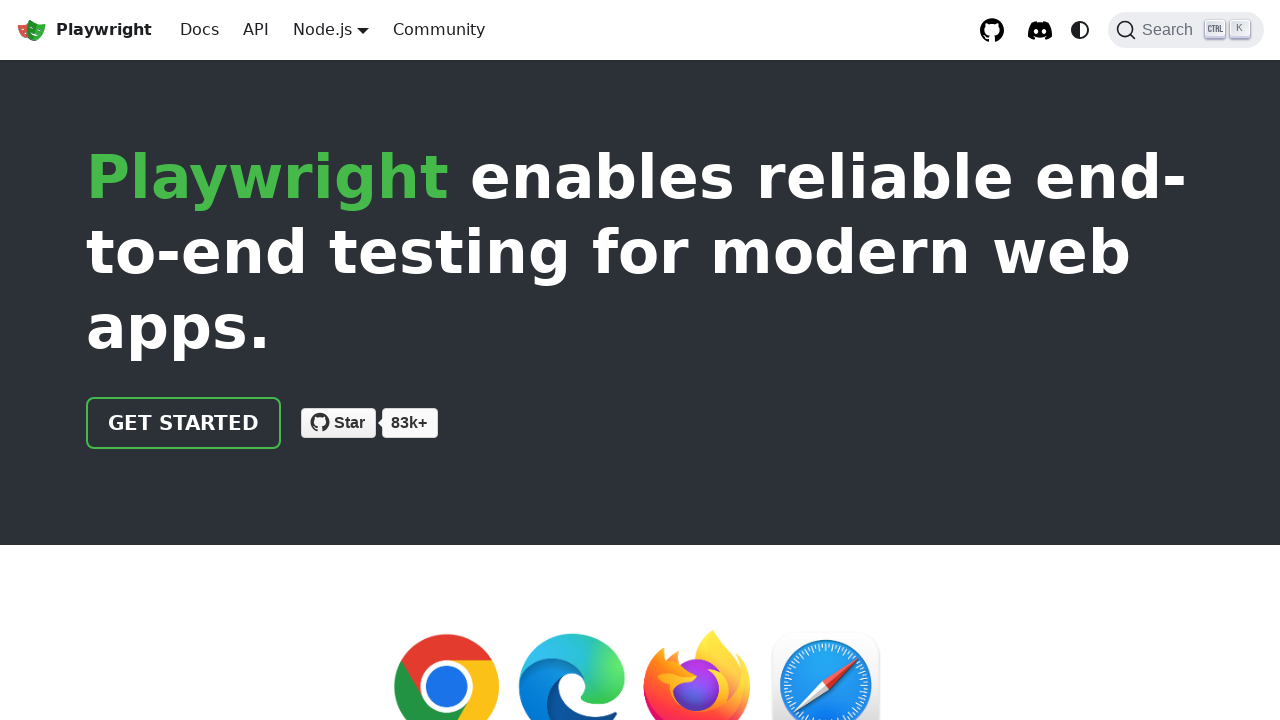

Verified page title contains 'Playwright'
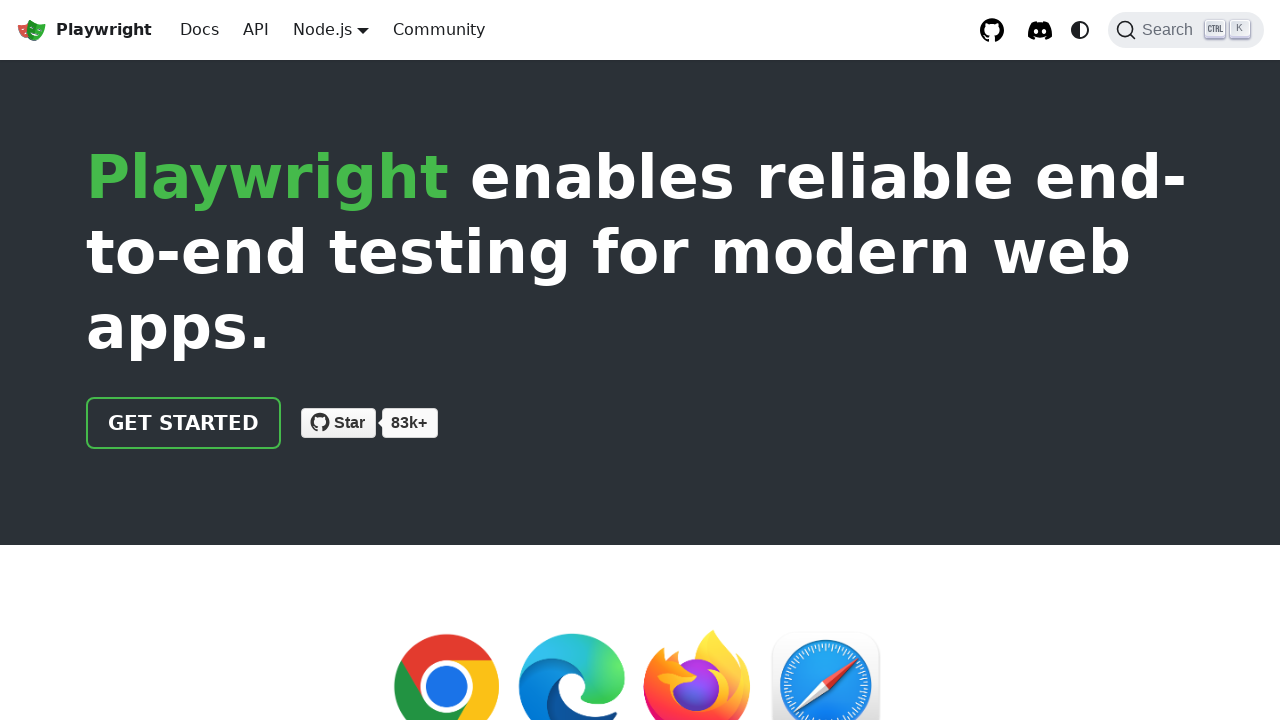

Verified 'Get Started' link has correct href attribute '/docs/intro'
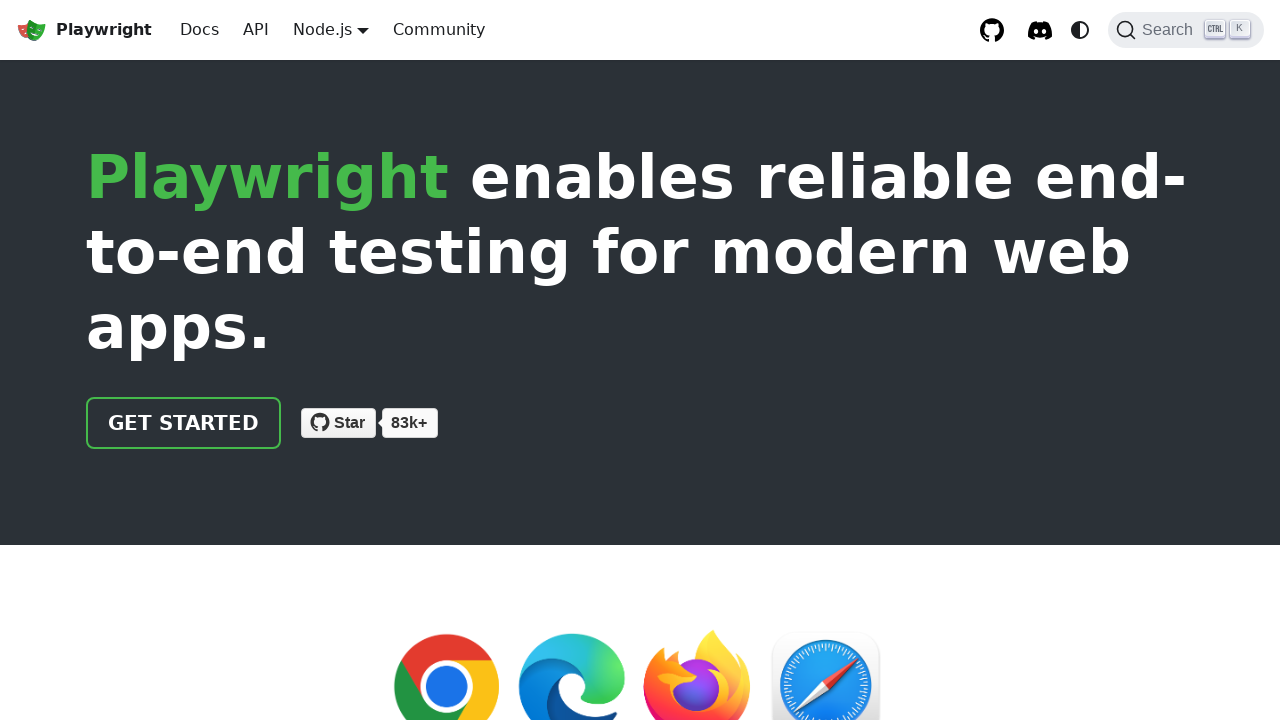

Clicked on 'Get Started' link at (184, 423) on text=Get Started
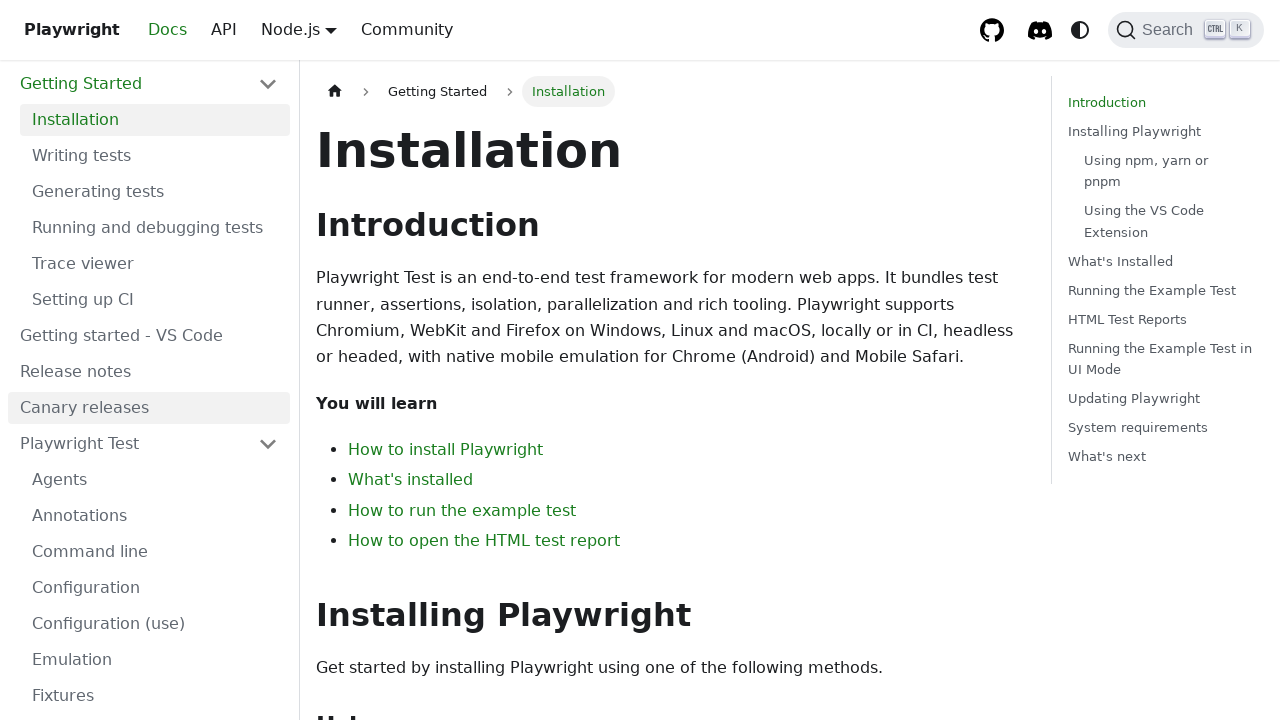

Verified Introduction section is visible
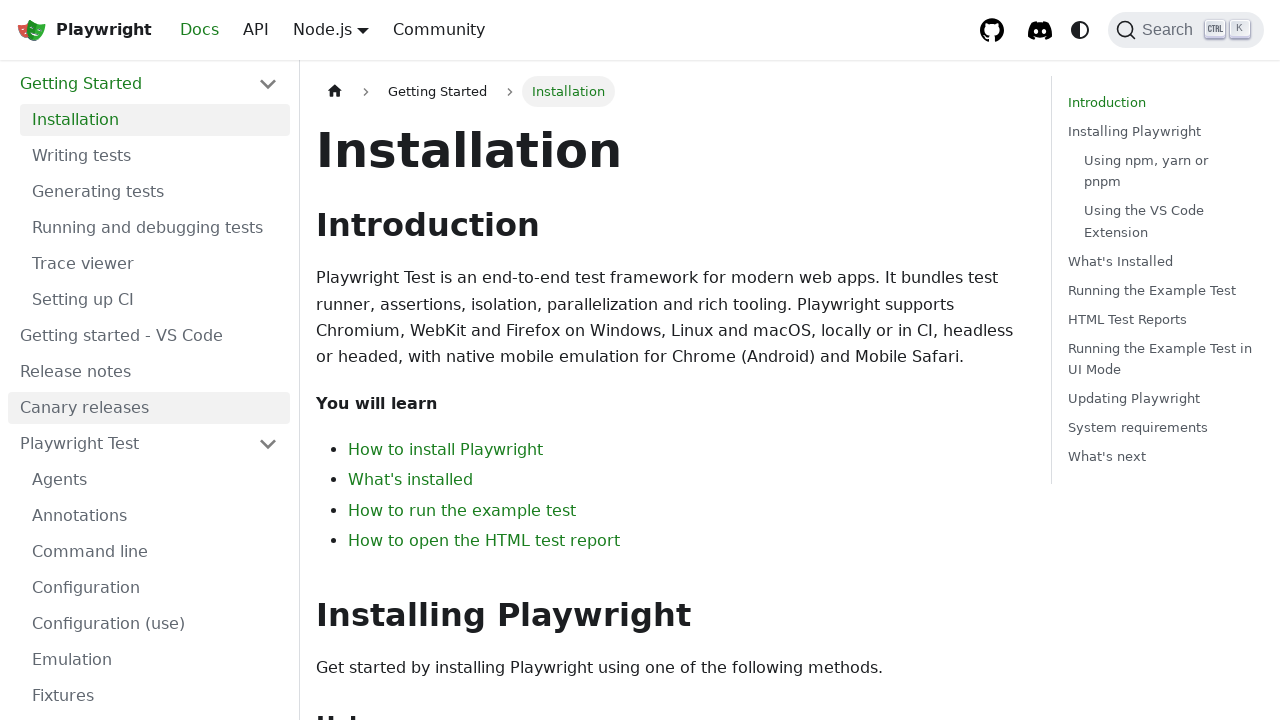

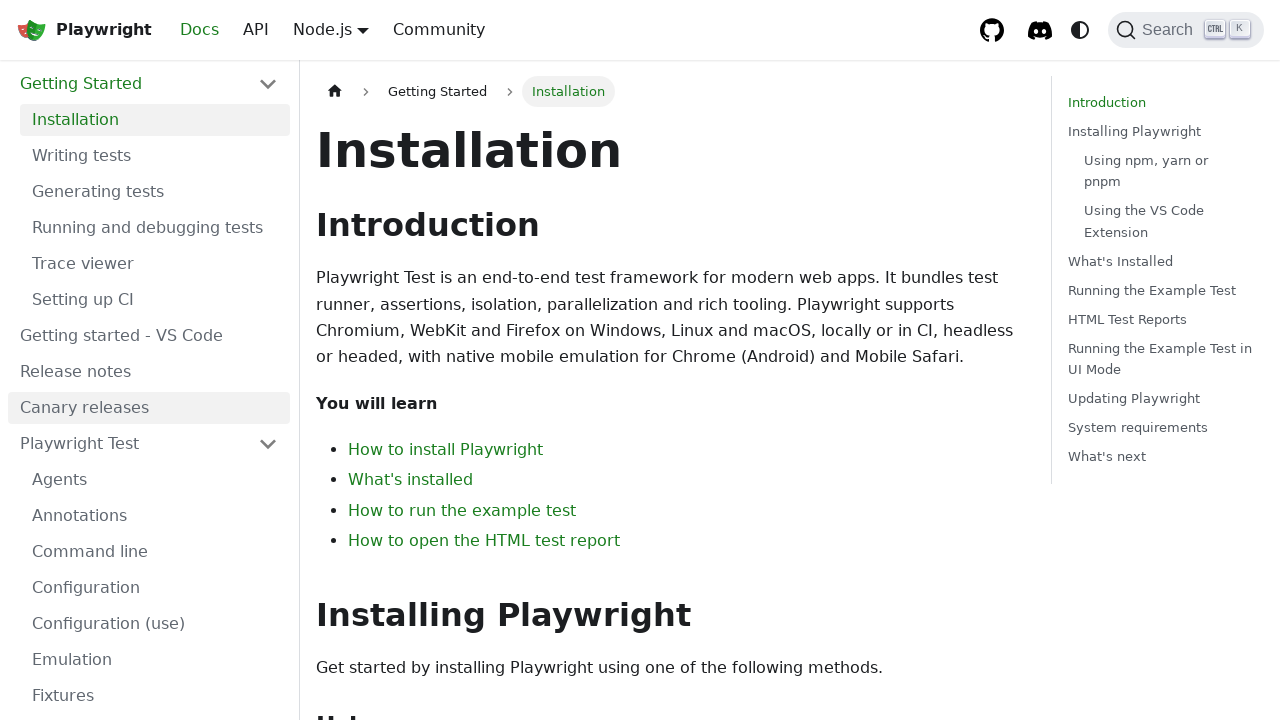